Tests static dropdown functionality by selecting a currency option (USD) from a dropdown menu using visible text selection

Starting URL: https://rahulshettyacademy.com/dropdownsPractise/

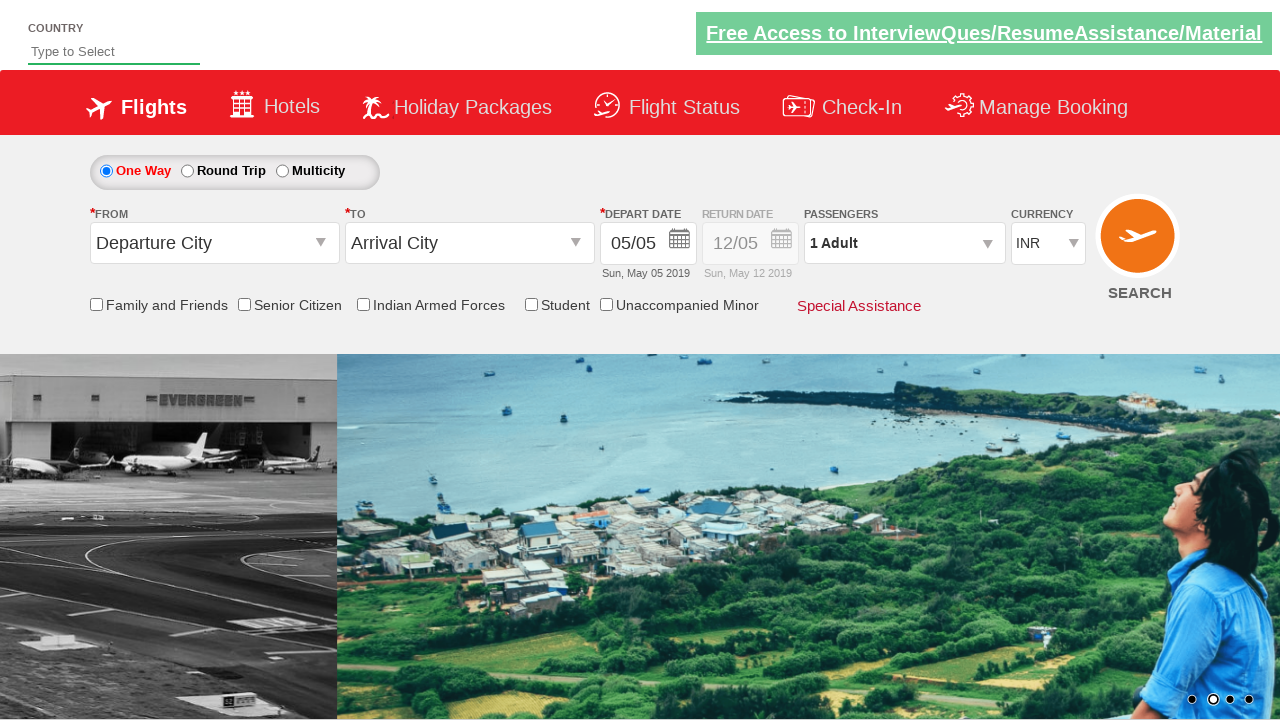

Navigated to dropdown practice page
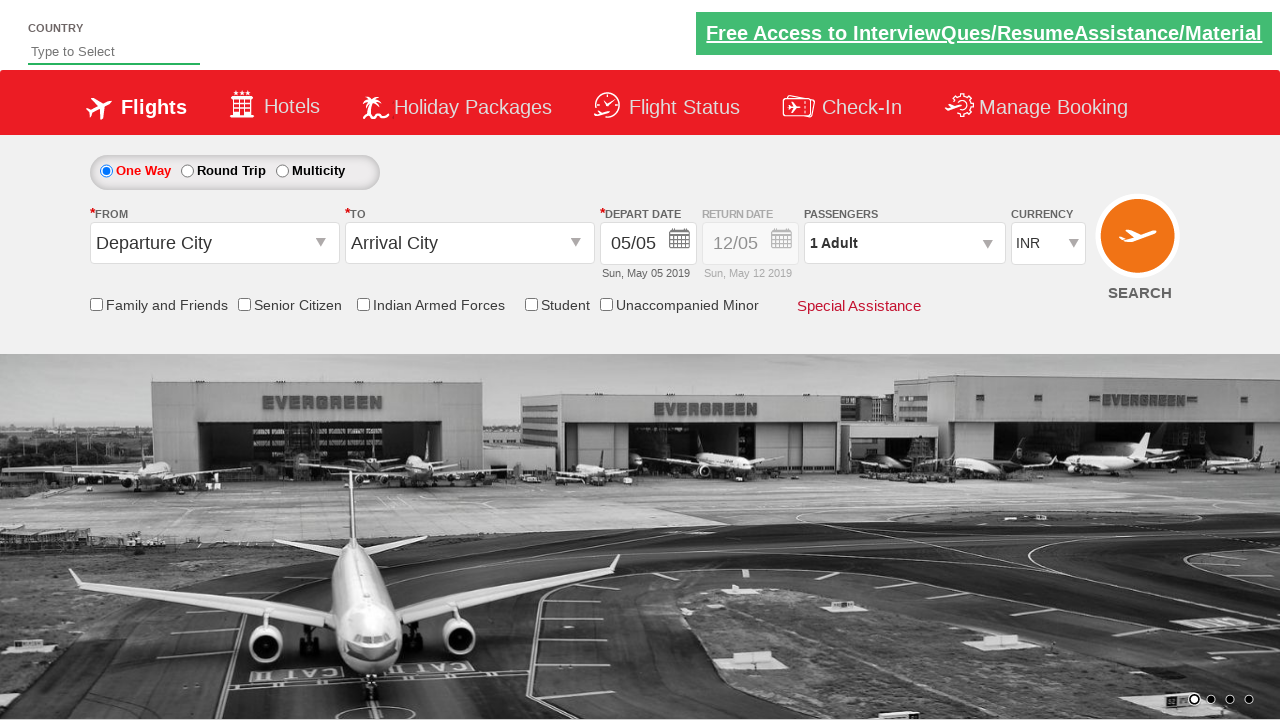

Selected USD currency from dropdown menu on select[name='ctl00$mainContent$DropDownListCurrency']
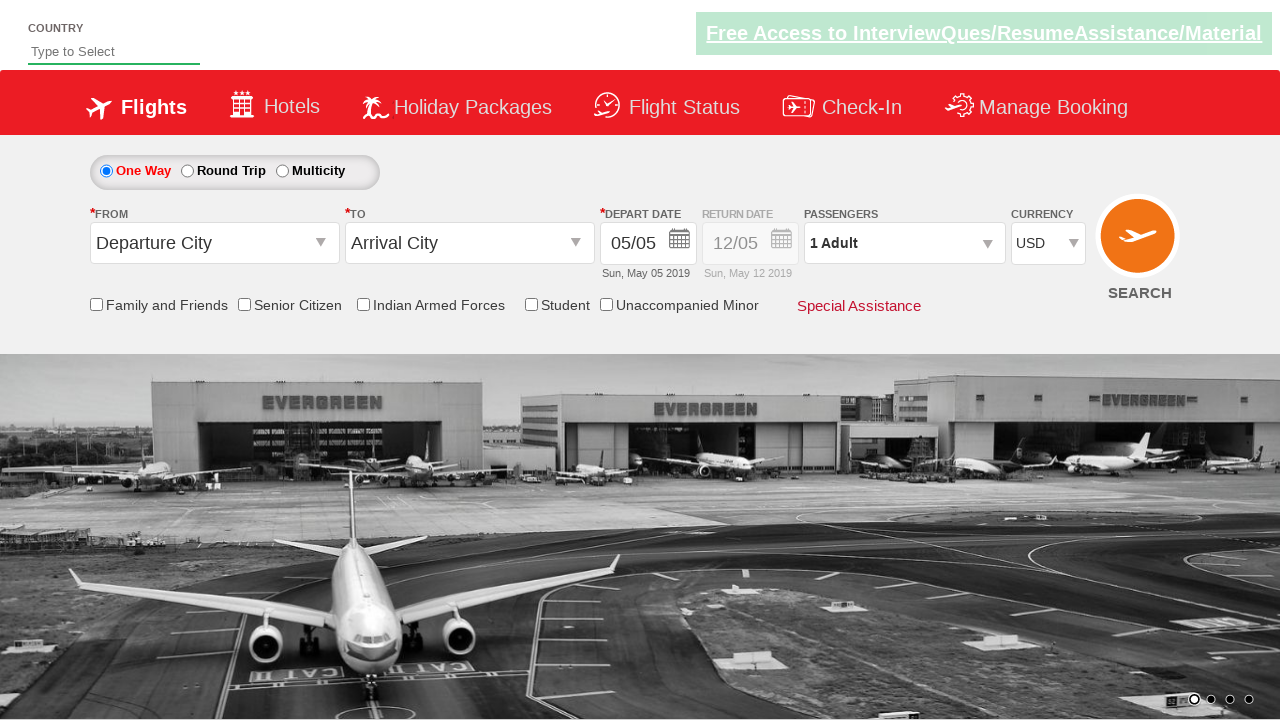

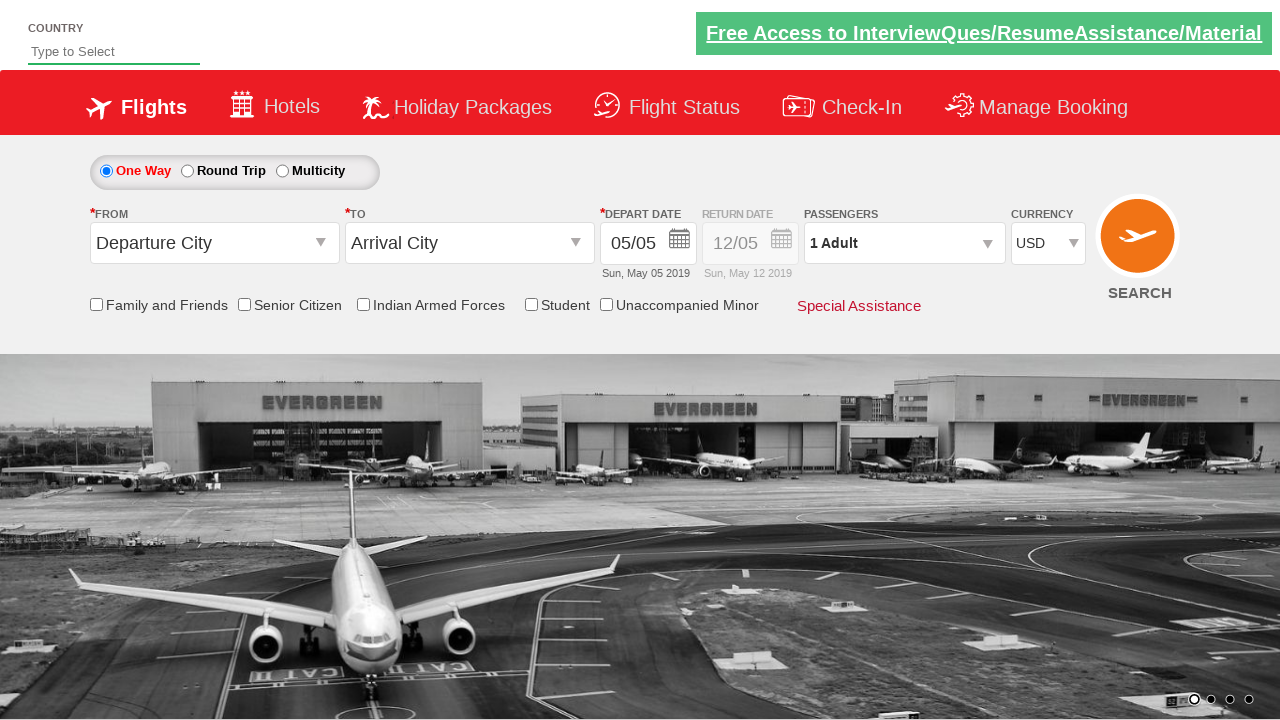